Tests handling of frames by navigating to Oracle Java documentation, locating a frame by name, and clicking on a link within that frame.

Starting URL: https://docs.oracle.com/javase/8/docs/api/

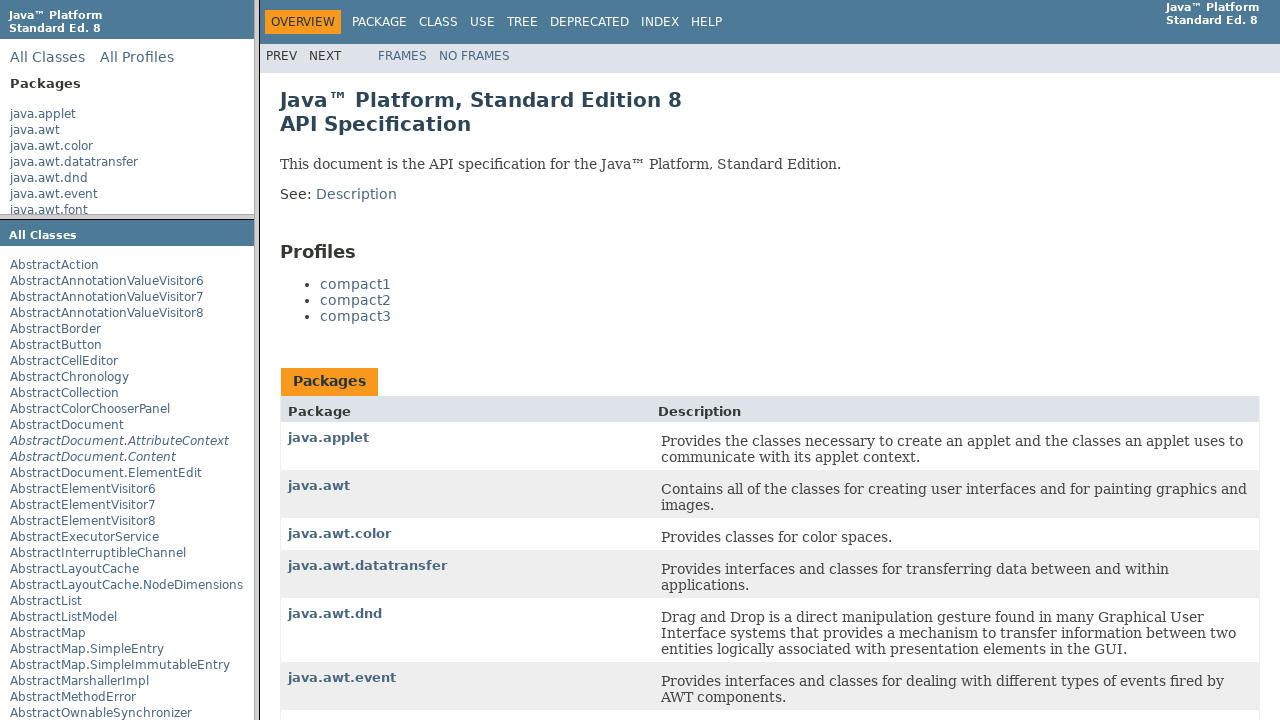

Located frame with name 'packageListFrame'
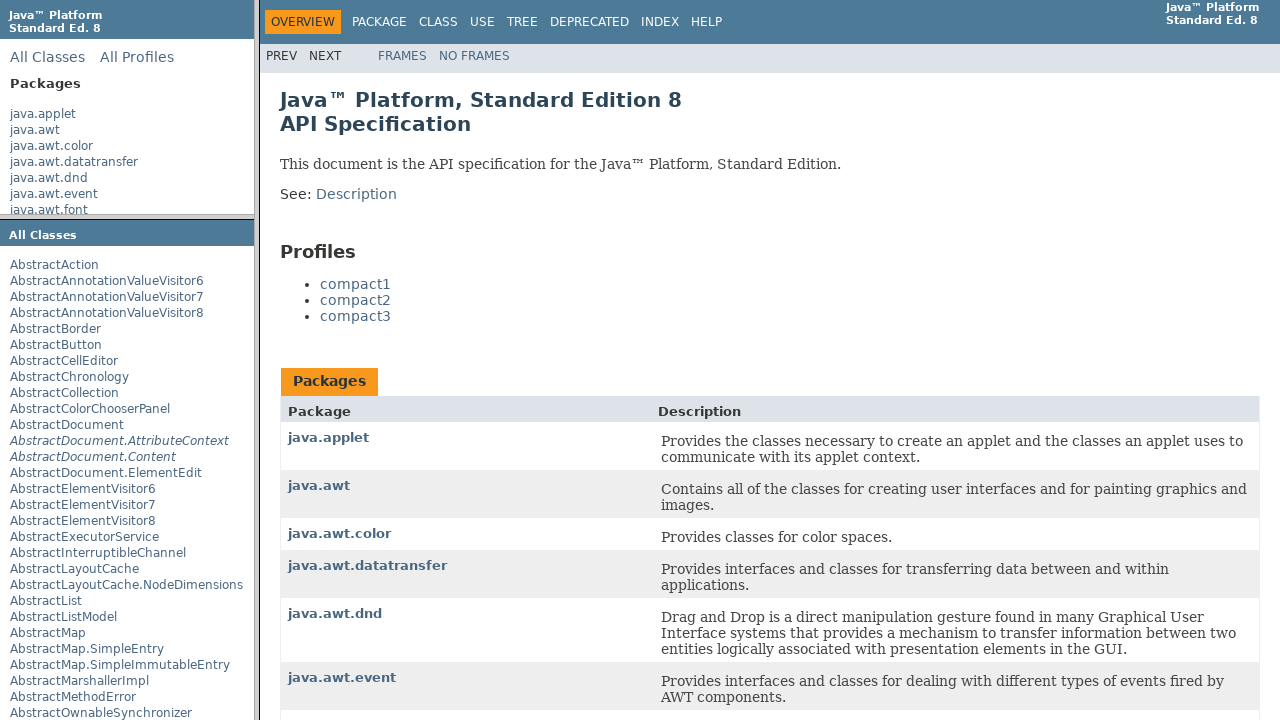

Clicked on 'java.applet' link within the frame at (43, 114) on xpath=//frame[@name="packageListFrame"] >> internal:control=enter-frame >> xpath
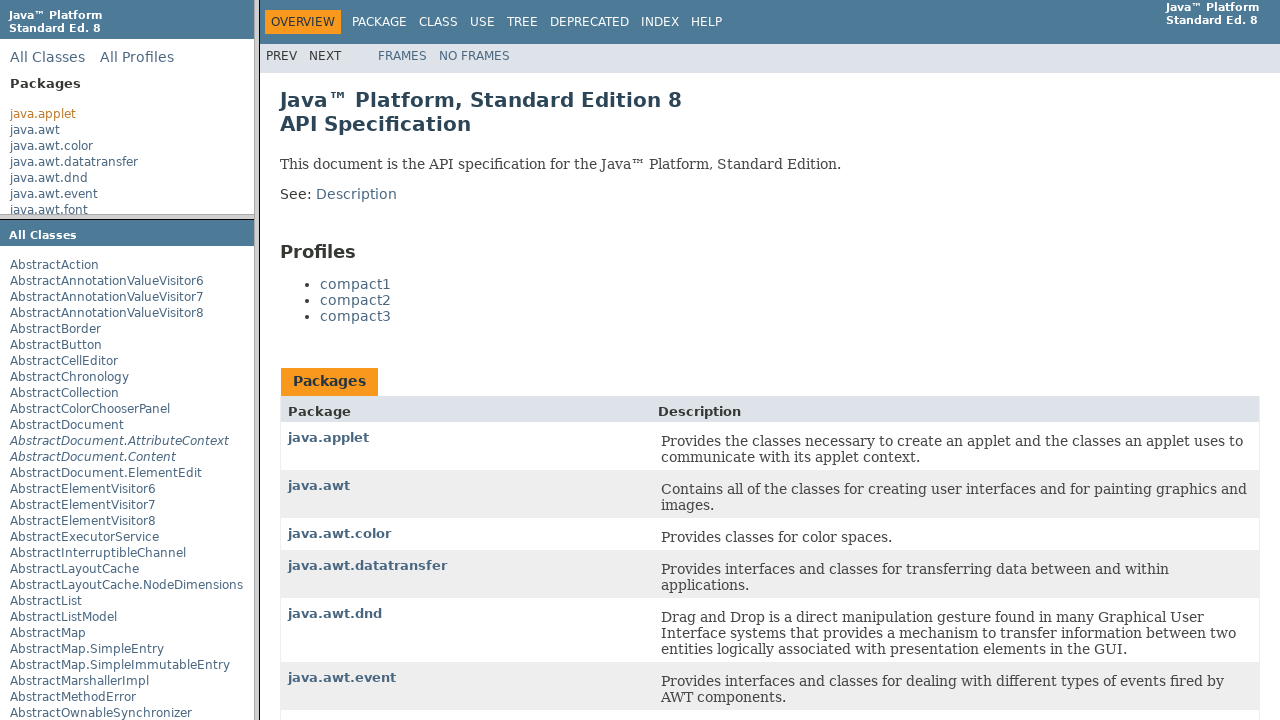

Waited for page to reach domcontentloaded state
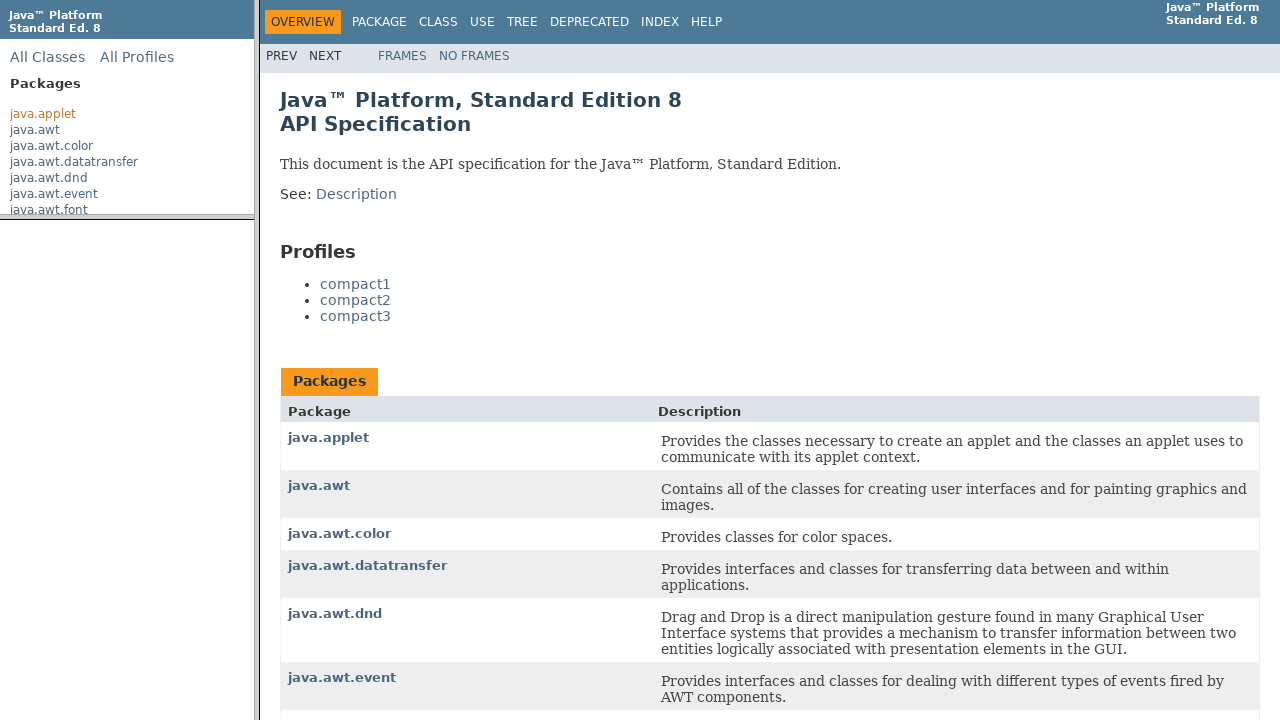

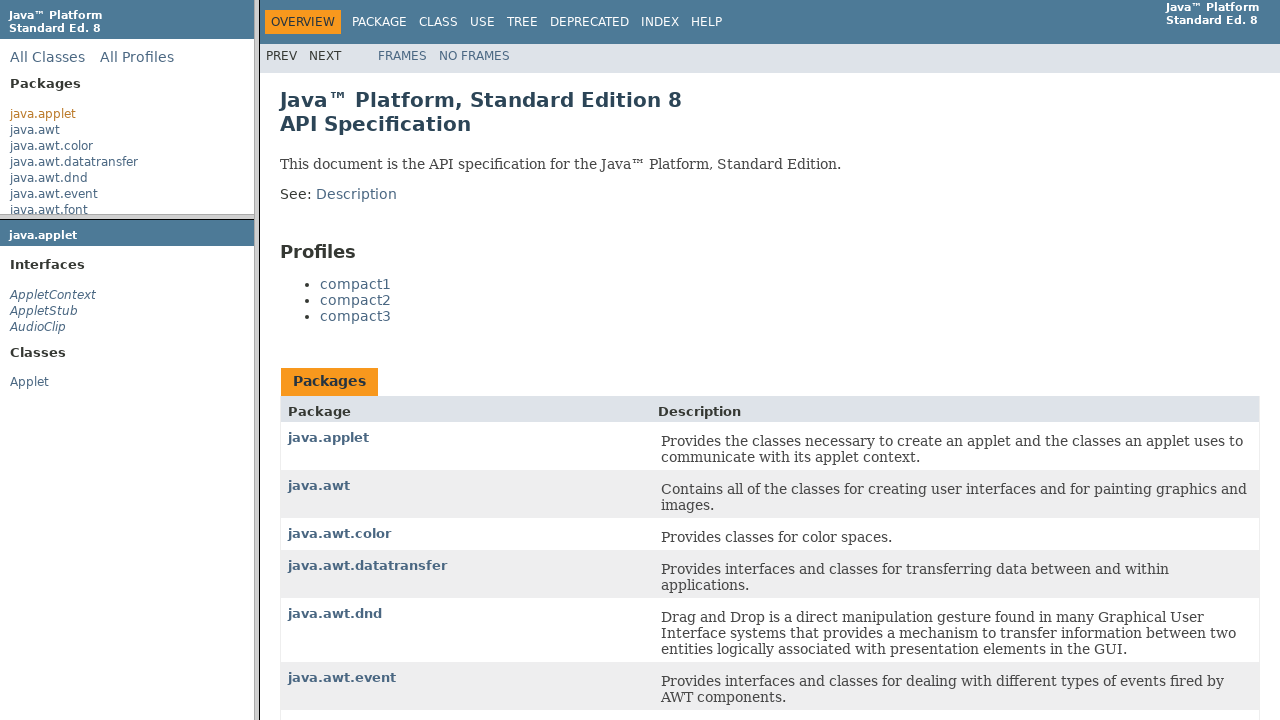